Tests JavaScript alert handling by clicking three different alert buttons (JS Alert, JS Confirm, JS Prompt) and interacting with each alert type - accepting, dismissing, and sending text input.

Starting URL: https://the-internet.herokuapp.com/javascript_alerts

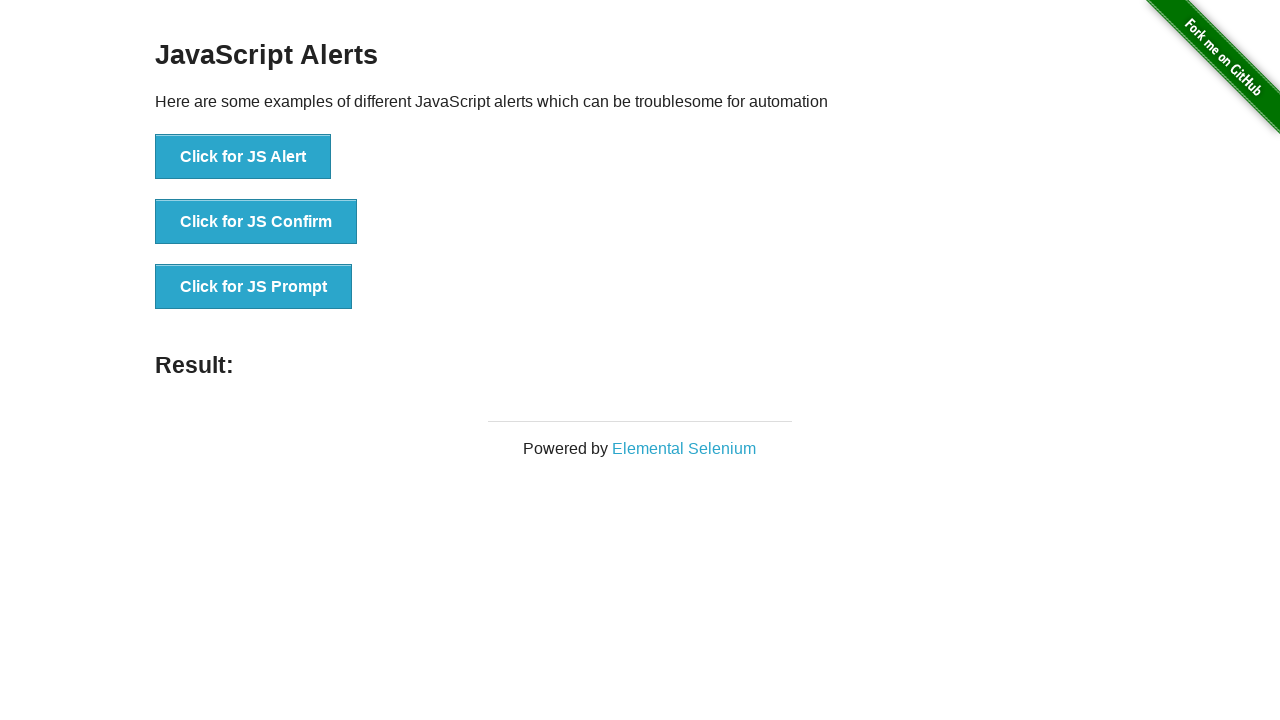

Clicked JS Alert button at (243, 157) on xpath=//button[contains(@onclick,'jsAlert')]
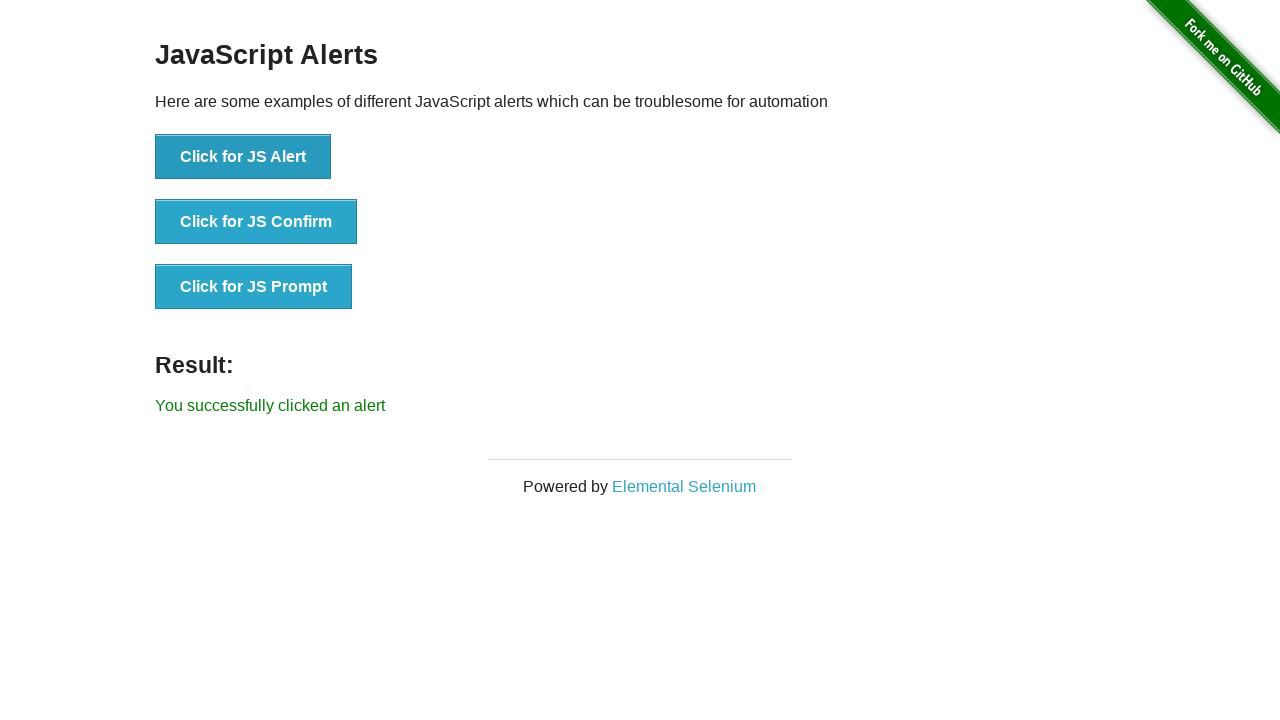

Accepted JavaScript alert dialog
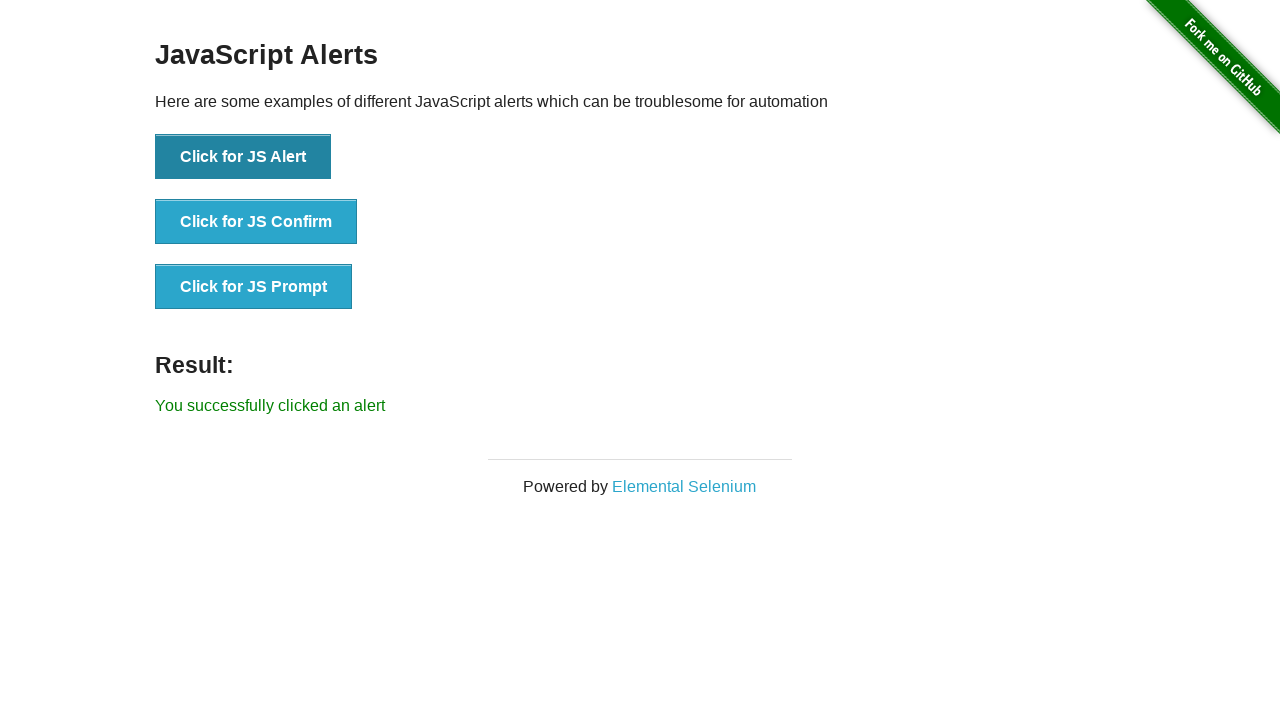

Clicked JS Confirm button at (256, 222) on xpath=//button[contains(@onclick,'jsConfirm')]
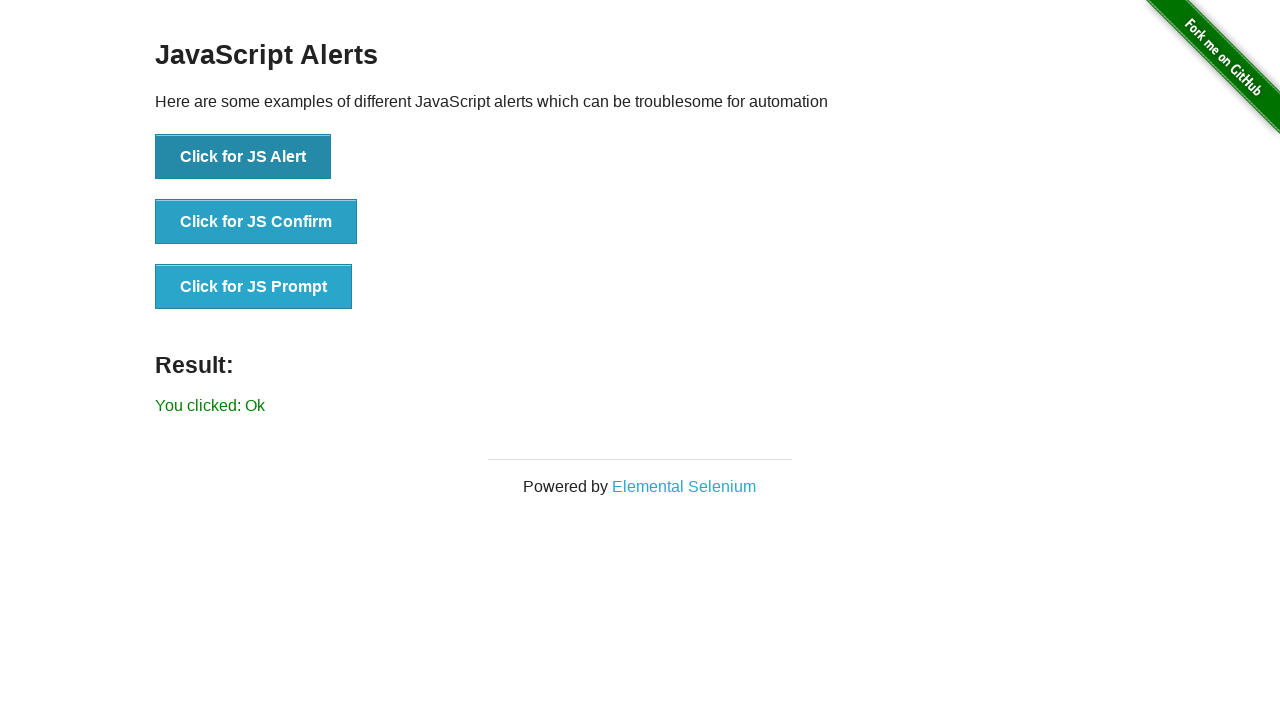

Dismissed JavaScript confirm dialog and waited for handling
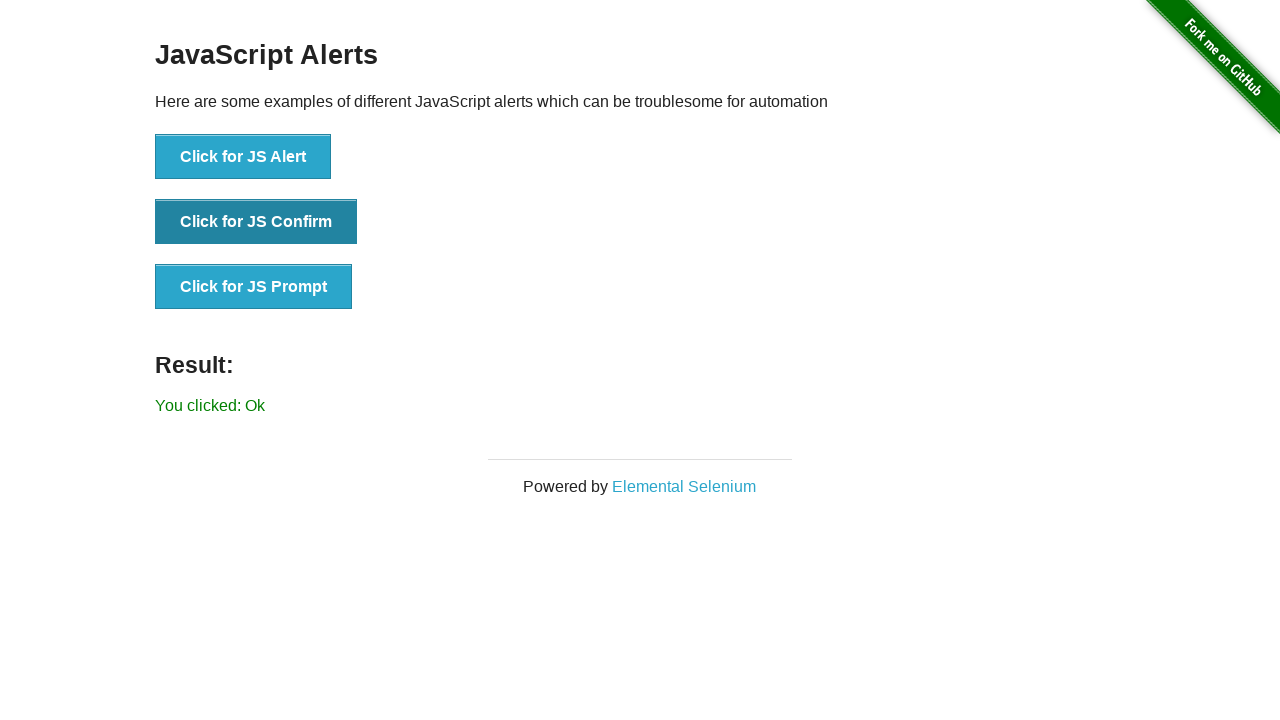

Clicked JS Prompt button at (254, 287) on xpath=//button[contains(@onclick,'jsPrompt')]
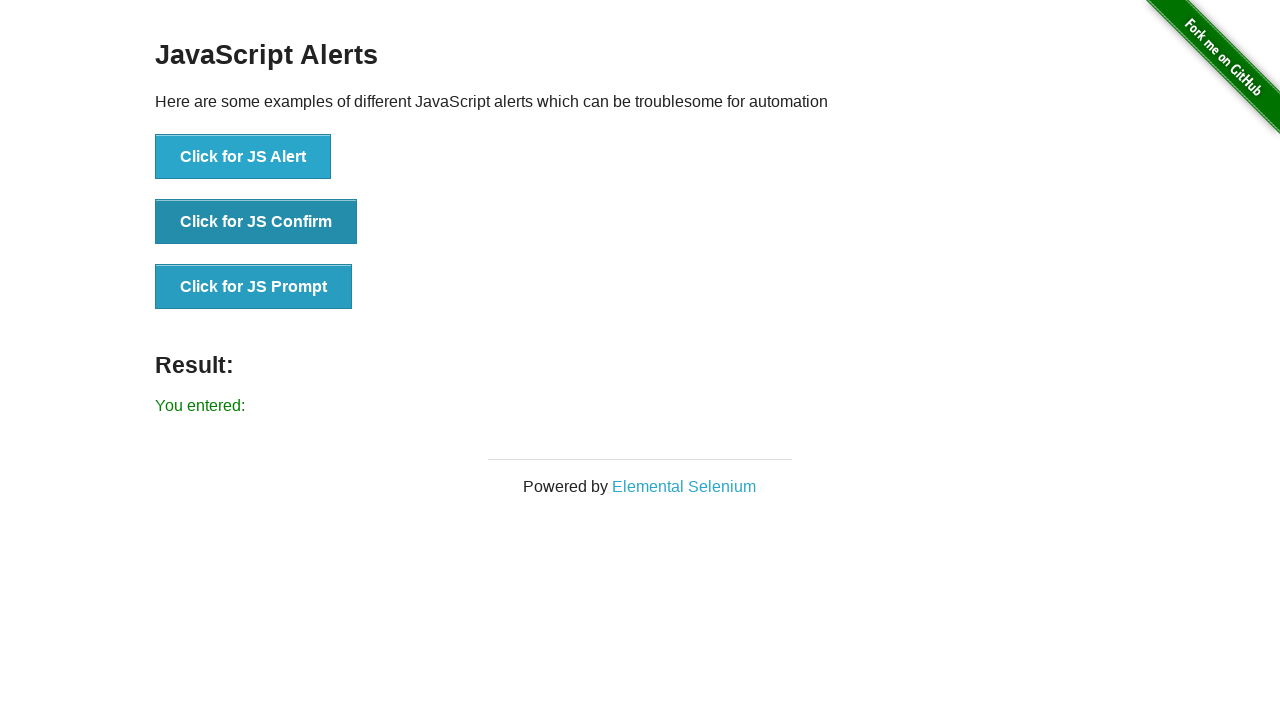

Entered 'Test' into JavaScript prompt dialog and accepted
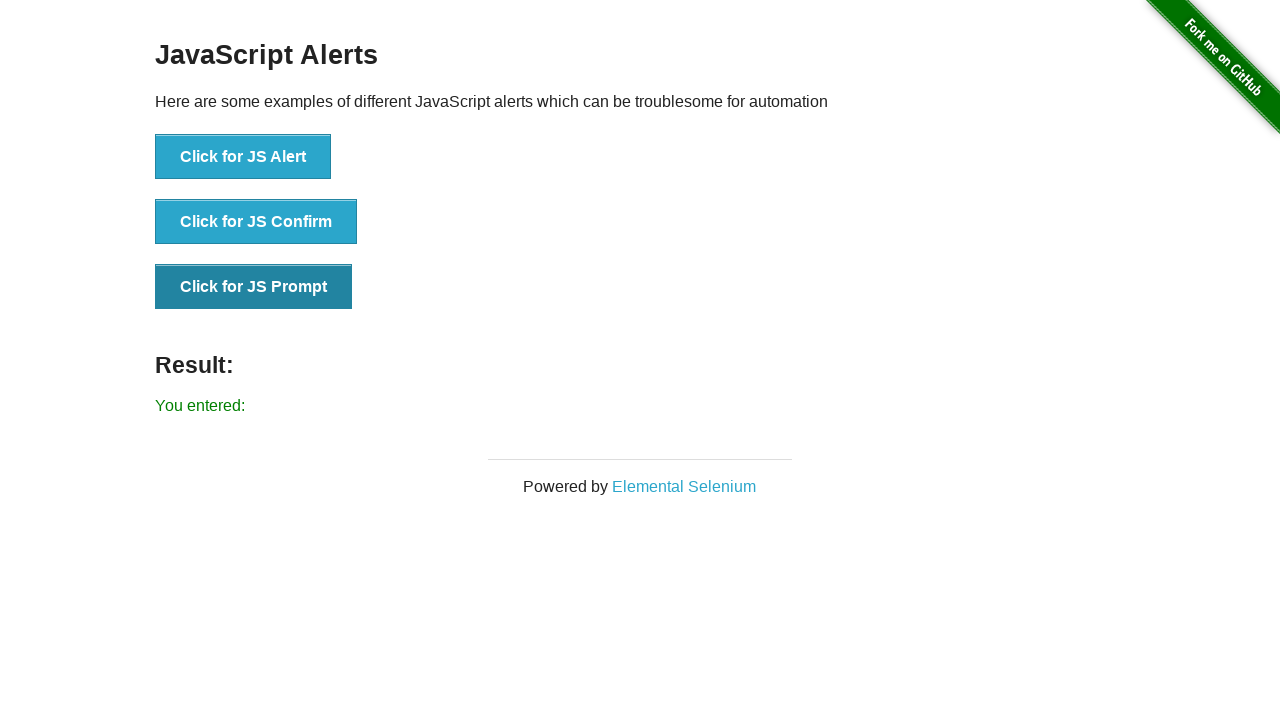

Verified result message element is displayed
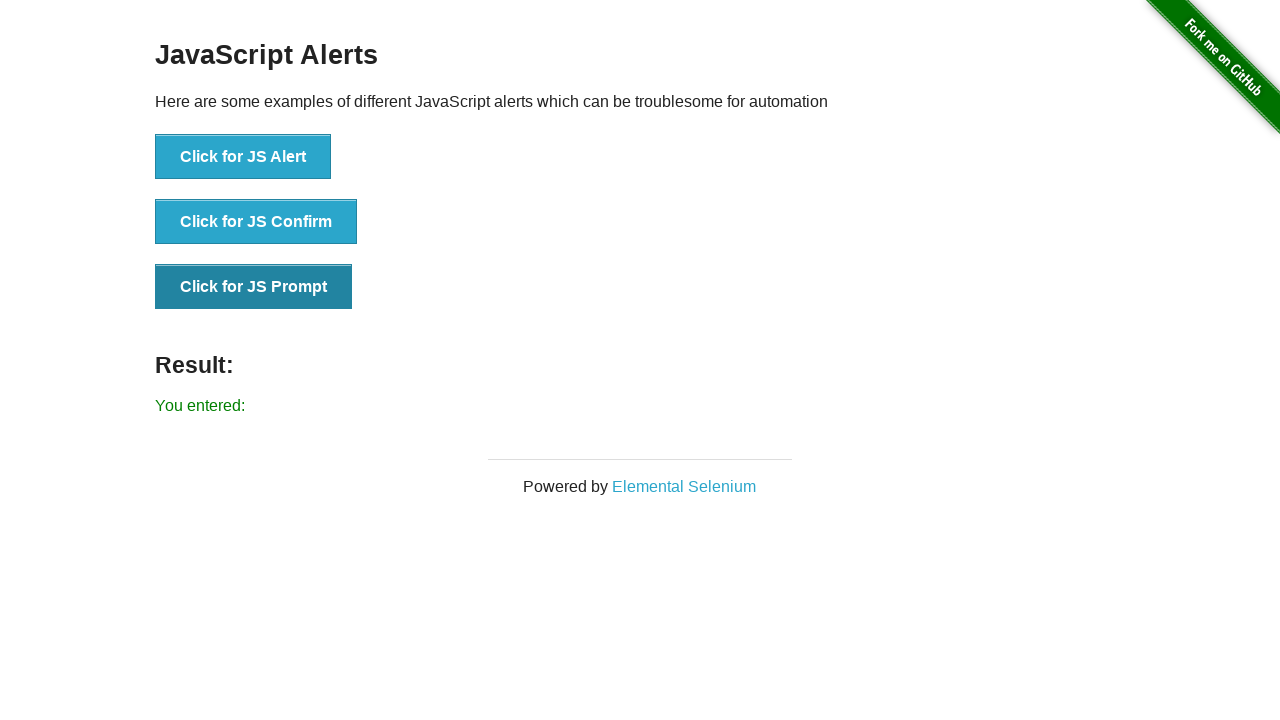

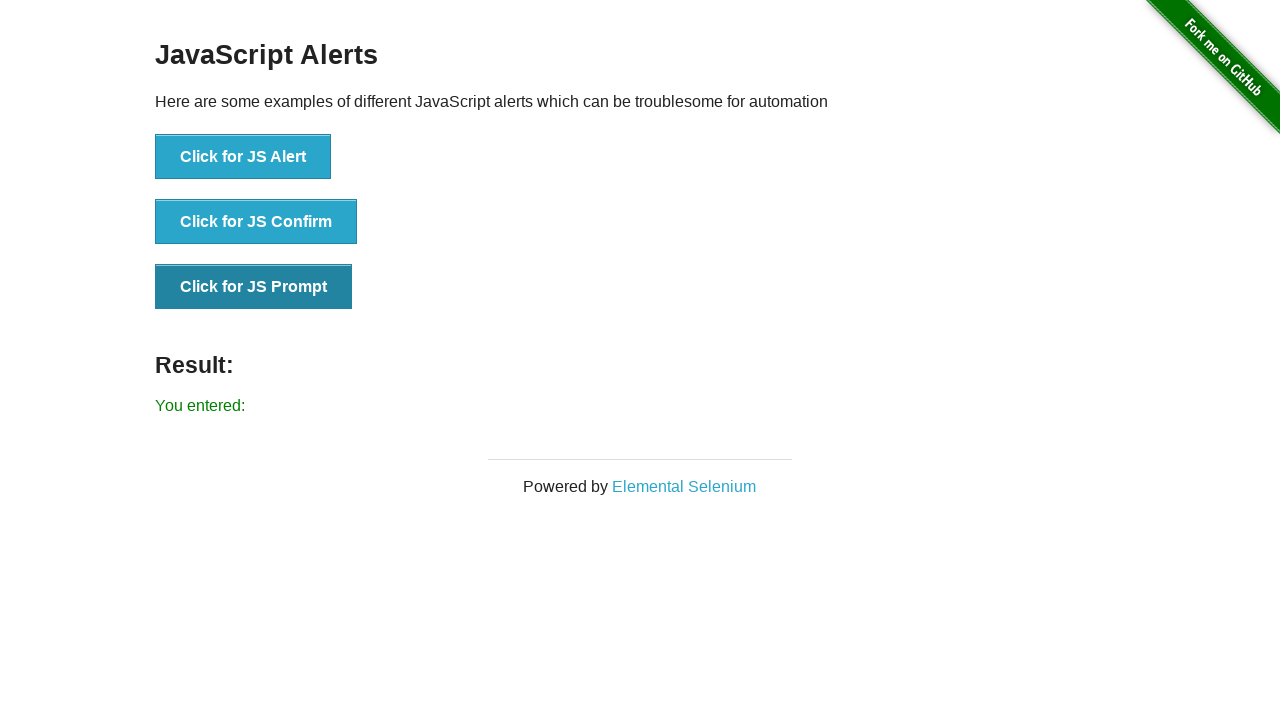